Tests the download button functionality on the demoqa upload-download page by clicking the download button

Starting URL: https://demoqa.com/upload-download

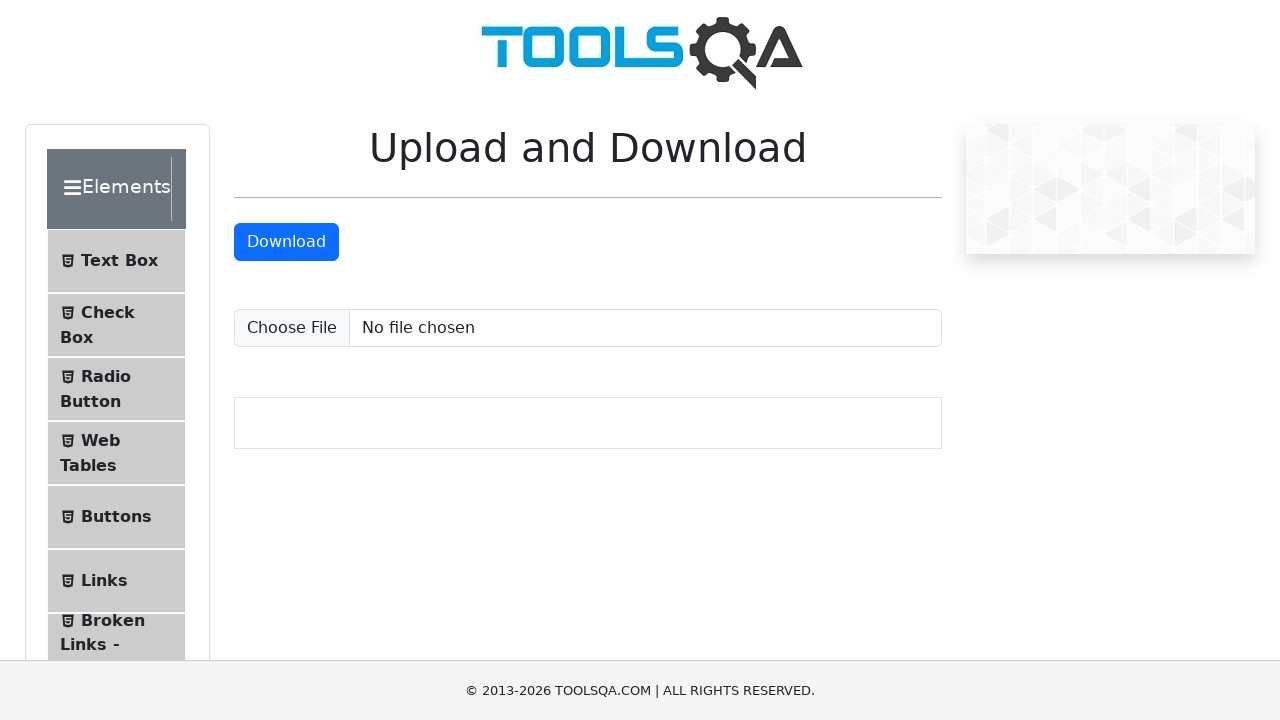

Clicked the download button at (286, 242) on #downloadButton
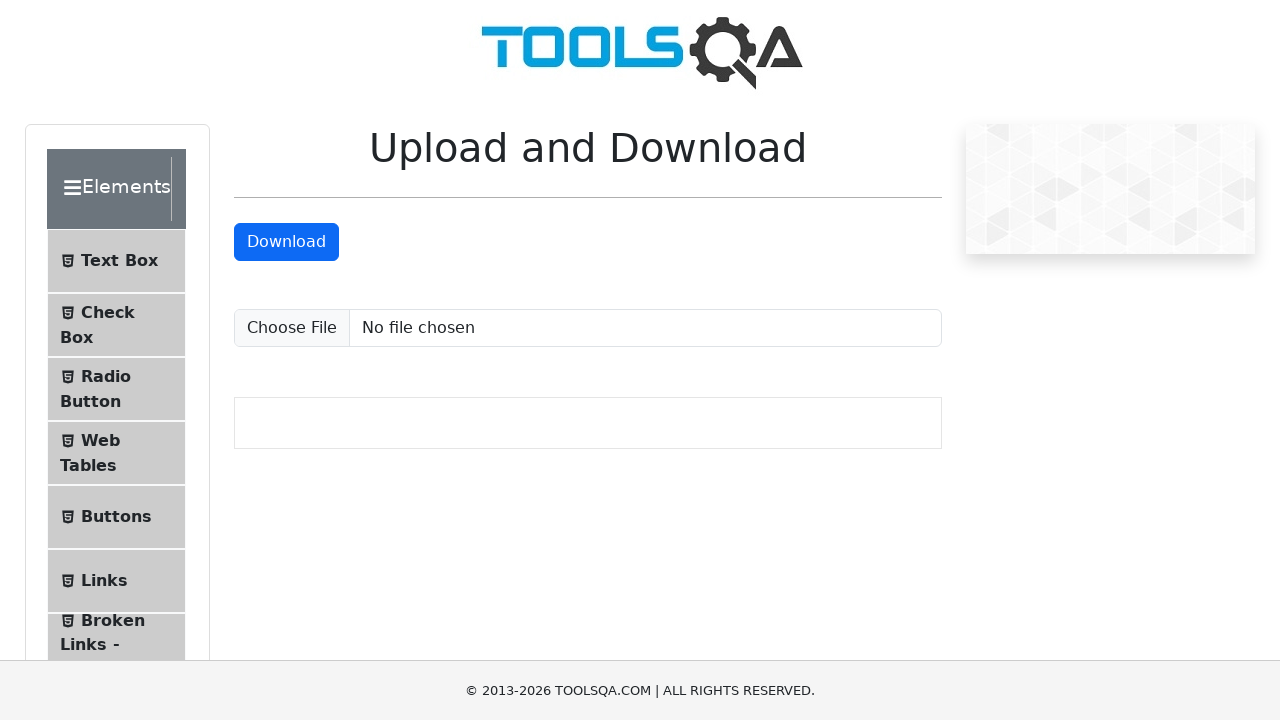

Waited 2 seconds for download to initiate
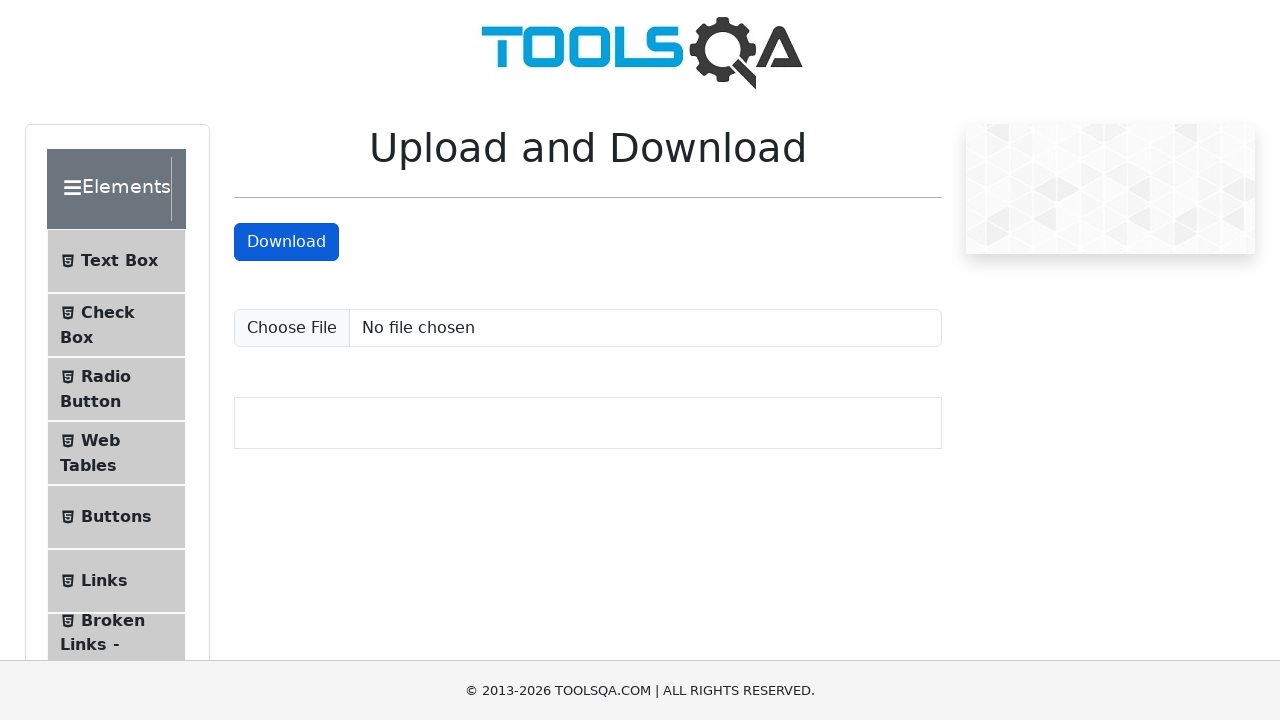

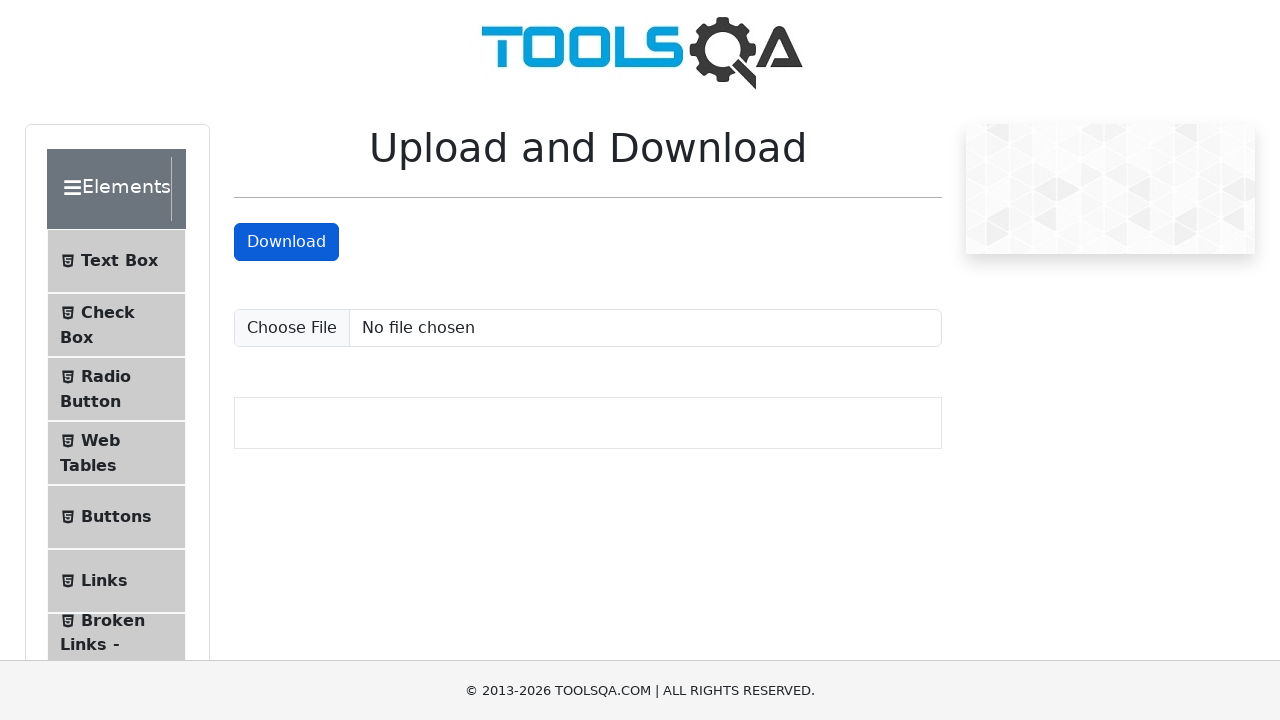